Navigates to the find a park page, types in the city search field, and verifies that relevant city suggestions appear in the dropdown

Starting URL: https://bcparks.ca/

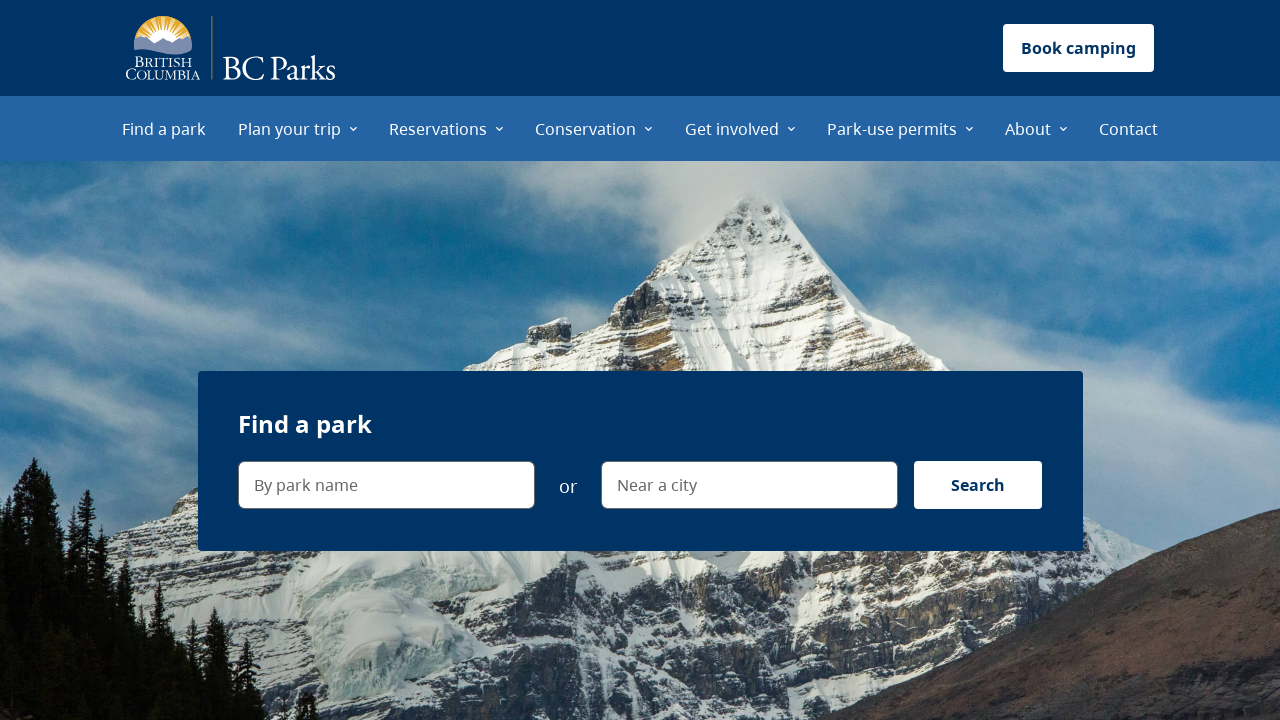

Clicked on 'Find a park' menu item at (164, 128) on internal:role=menuitem[name="Find a park"i]
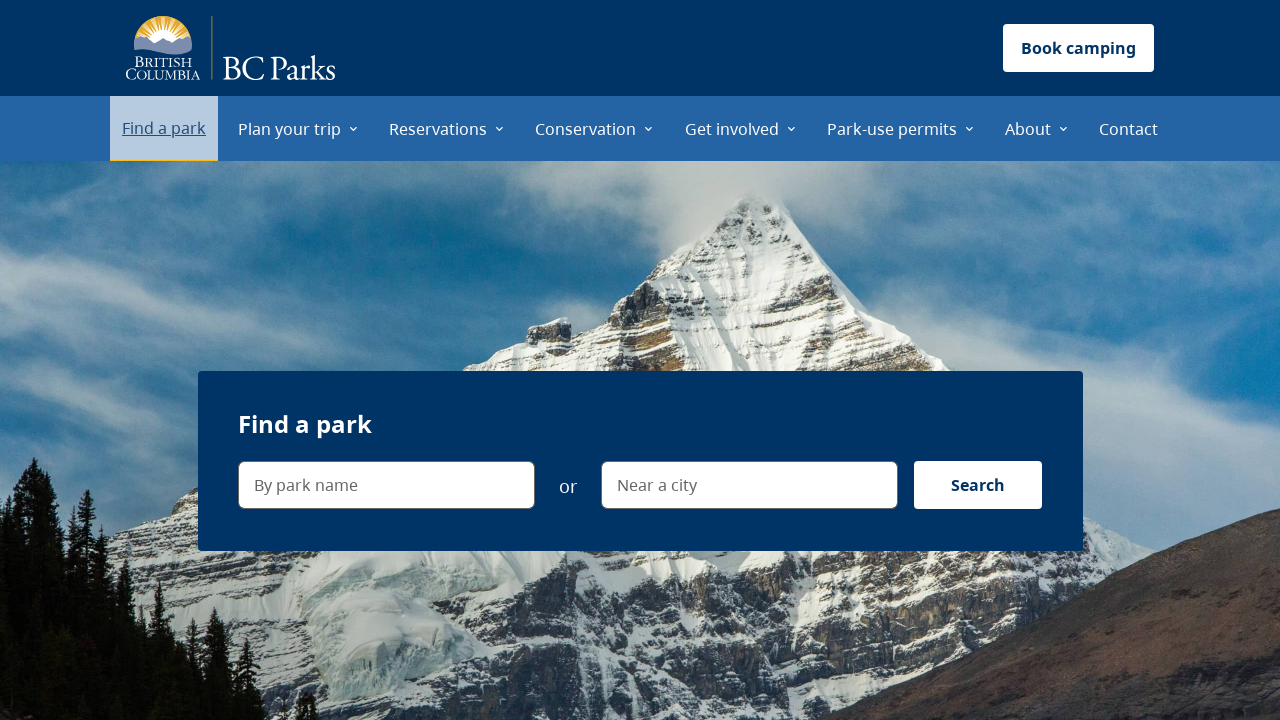

Waited for page to reach networkidle state
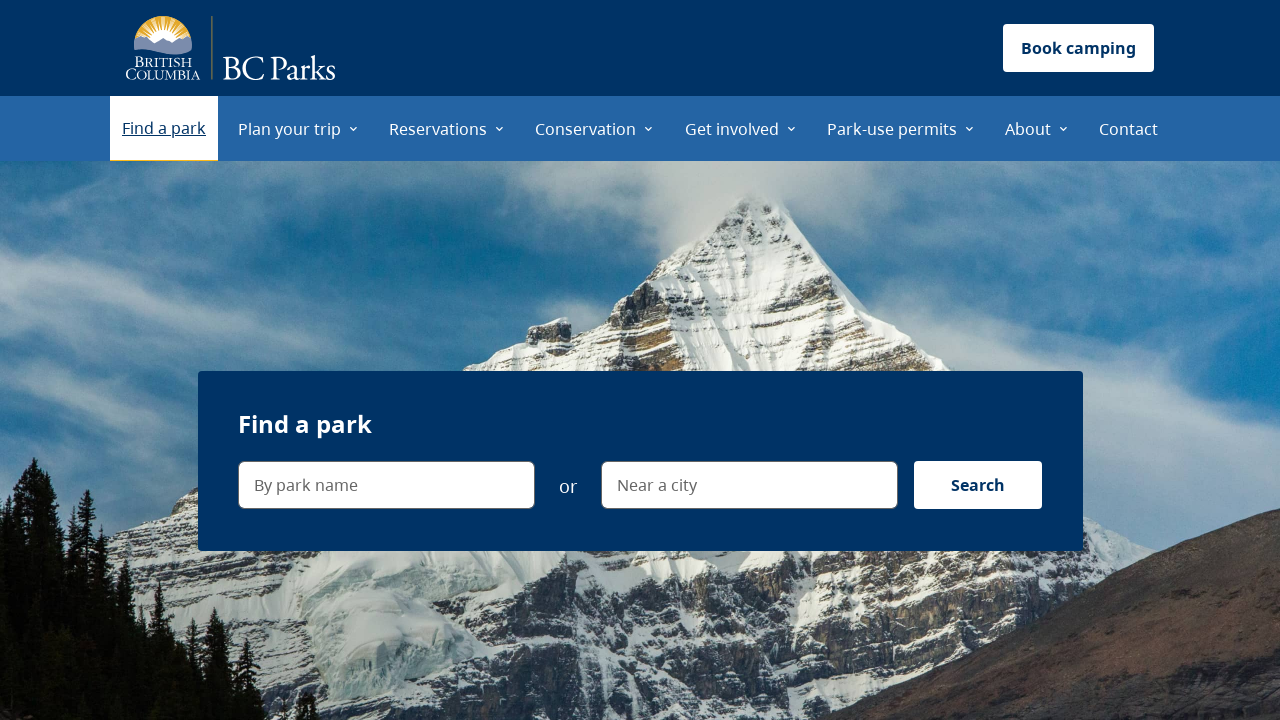

Verified URL is https://bcparks.ca/find-a-park/
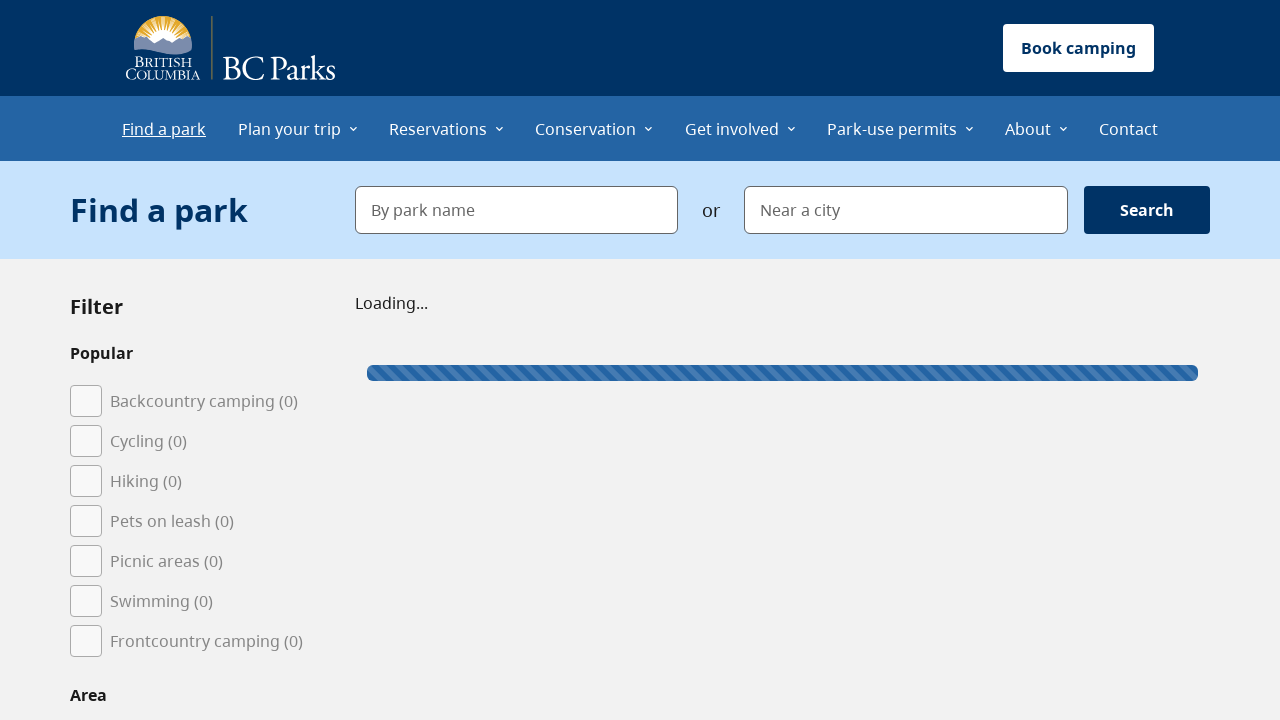

Typed 'K' in the city search field on internal:label="Near a city"i
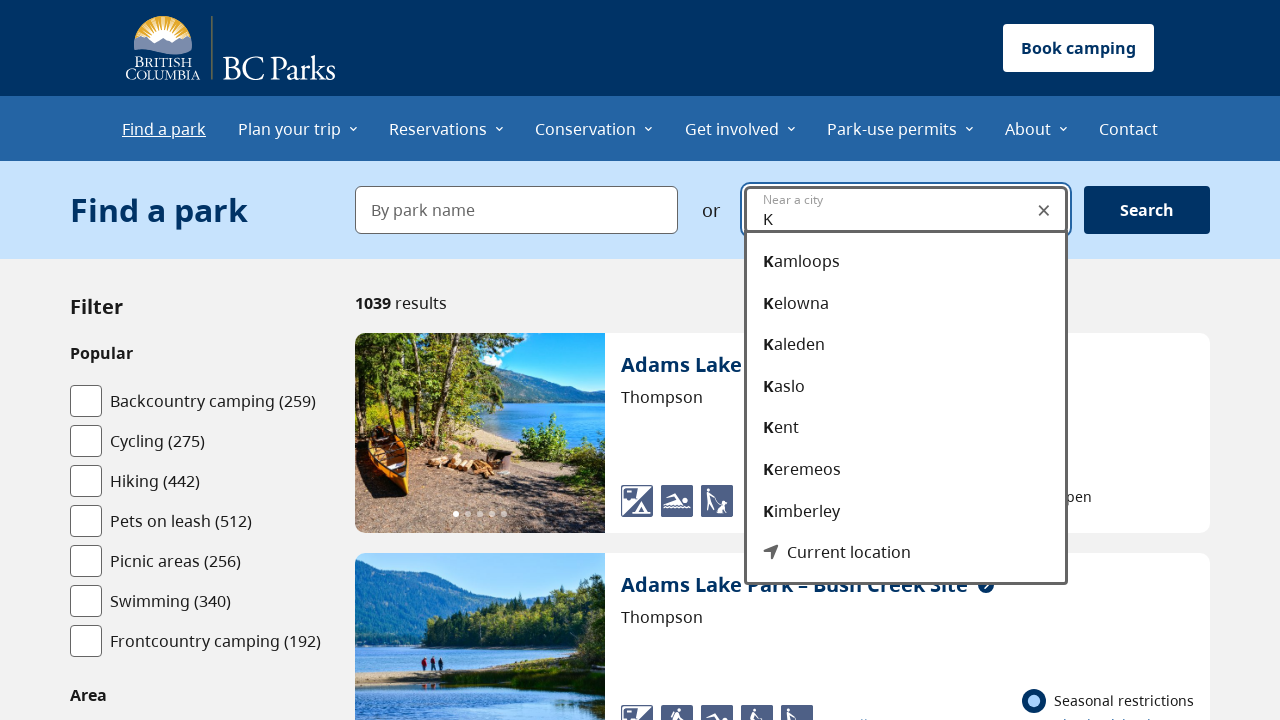

Verified dropdown menu is visible
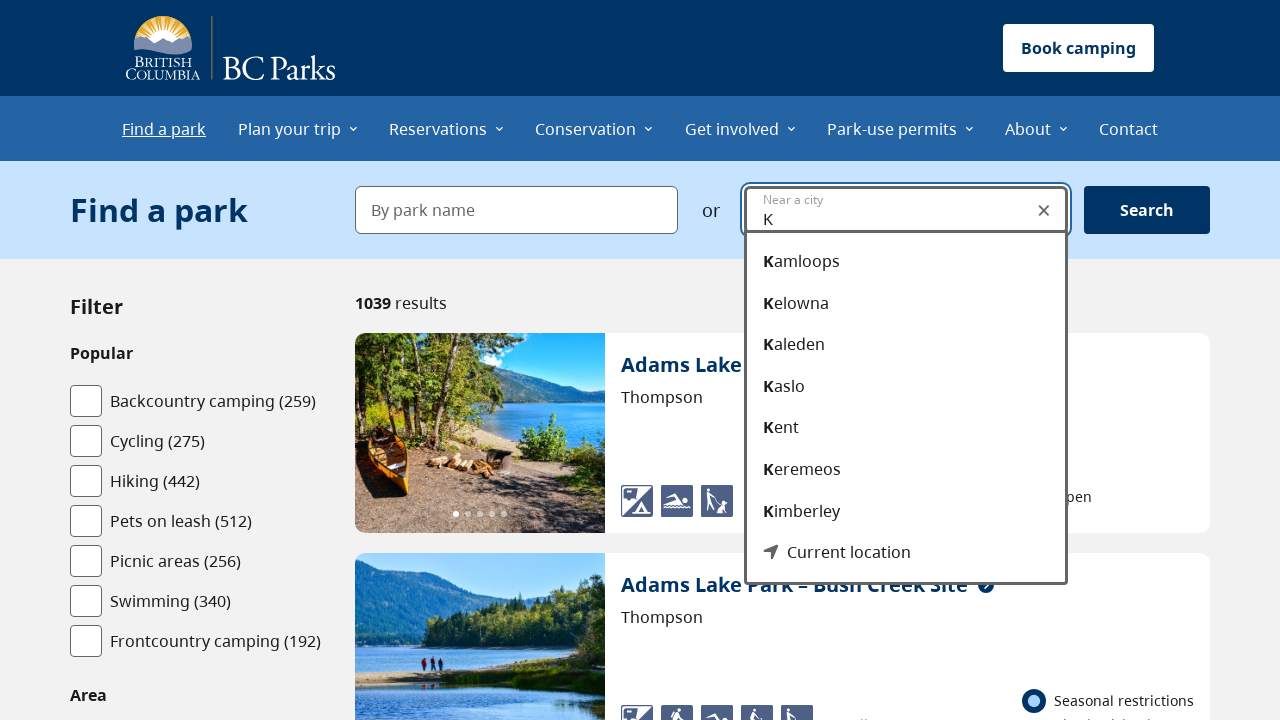

Verified 'Kamloops' appears in dropdown suggestions
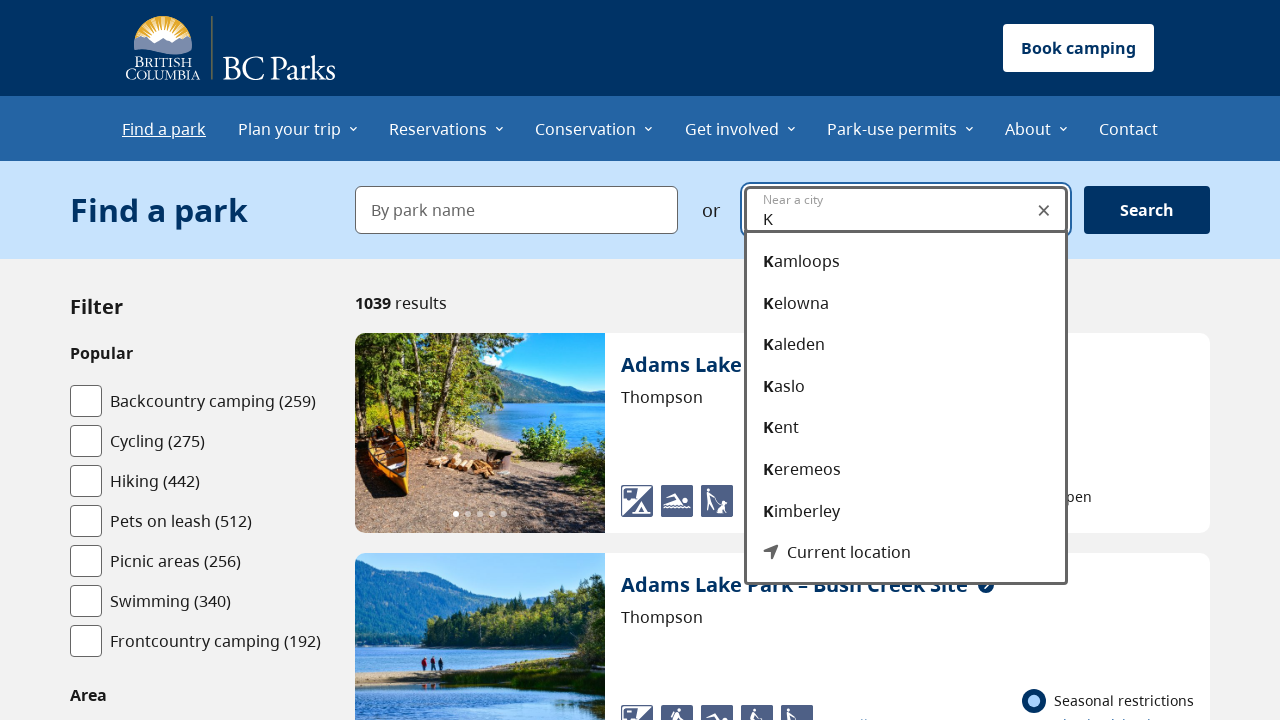

Verified 'Kelowna' appears in dropdown suggestions
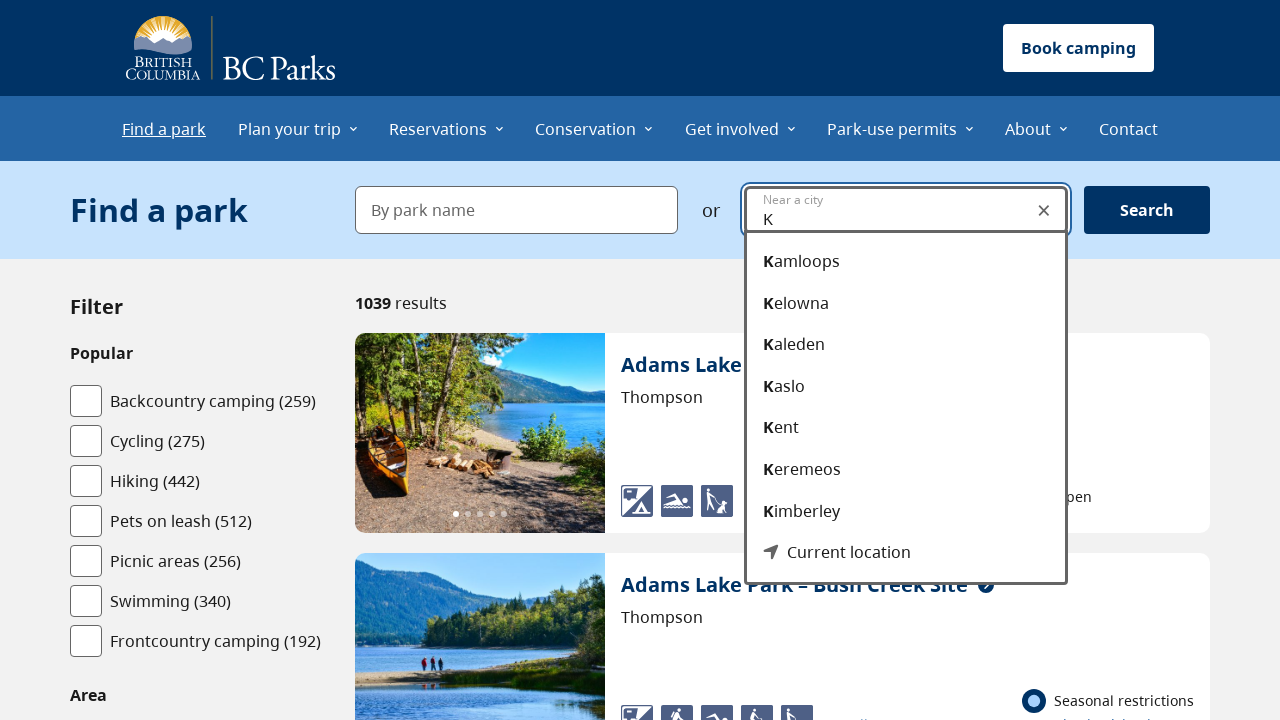

Verified 'Kaleden' appears in dropdown suggestions
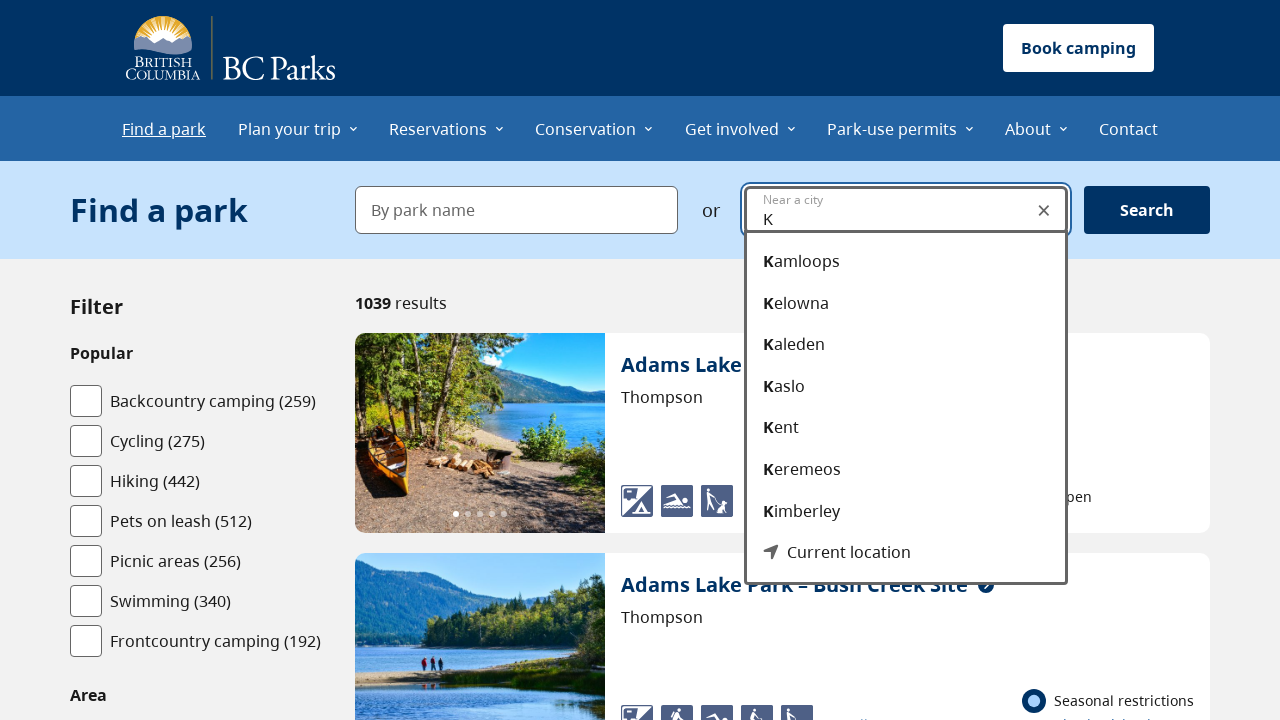

Verified 'Kaslo' appears in dropdown suggestions
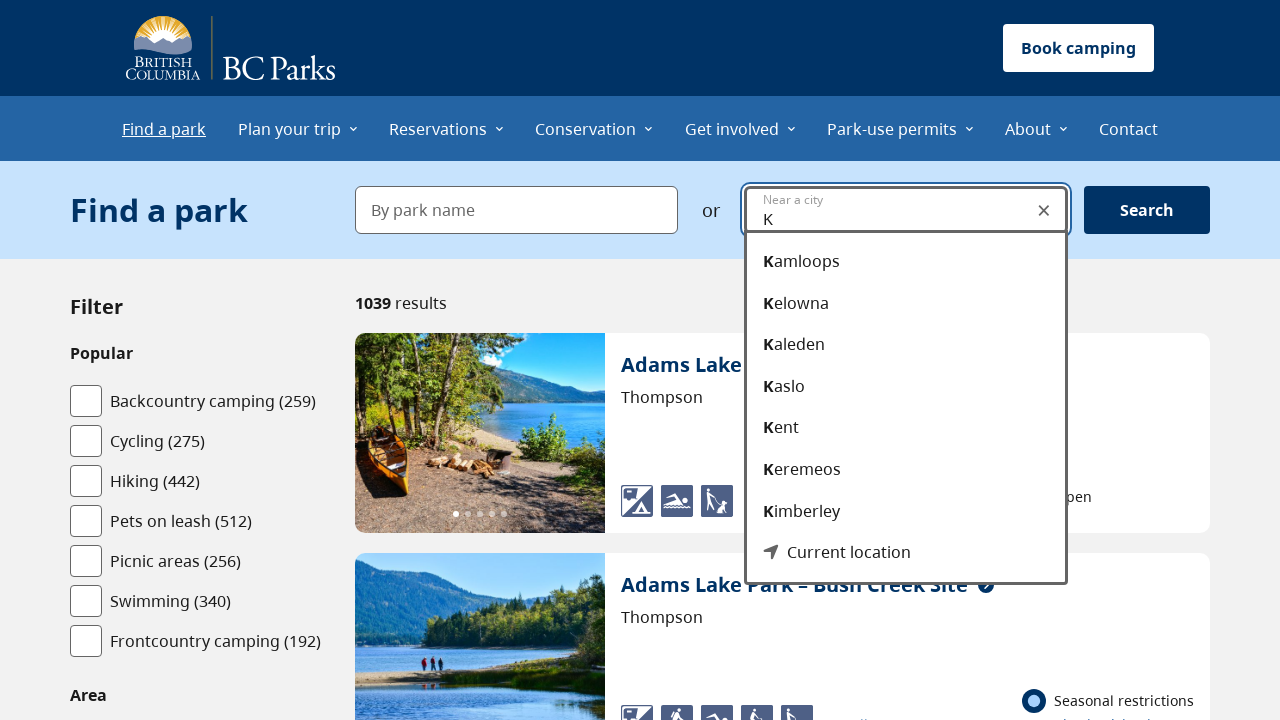

Verified 'Kent' appears in dropdown suggestions
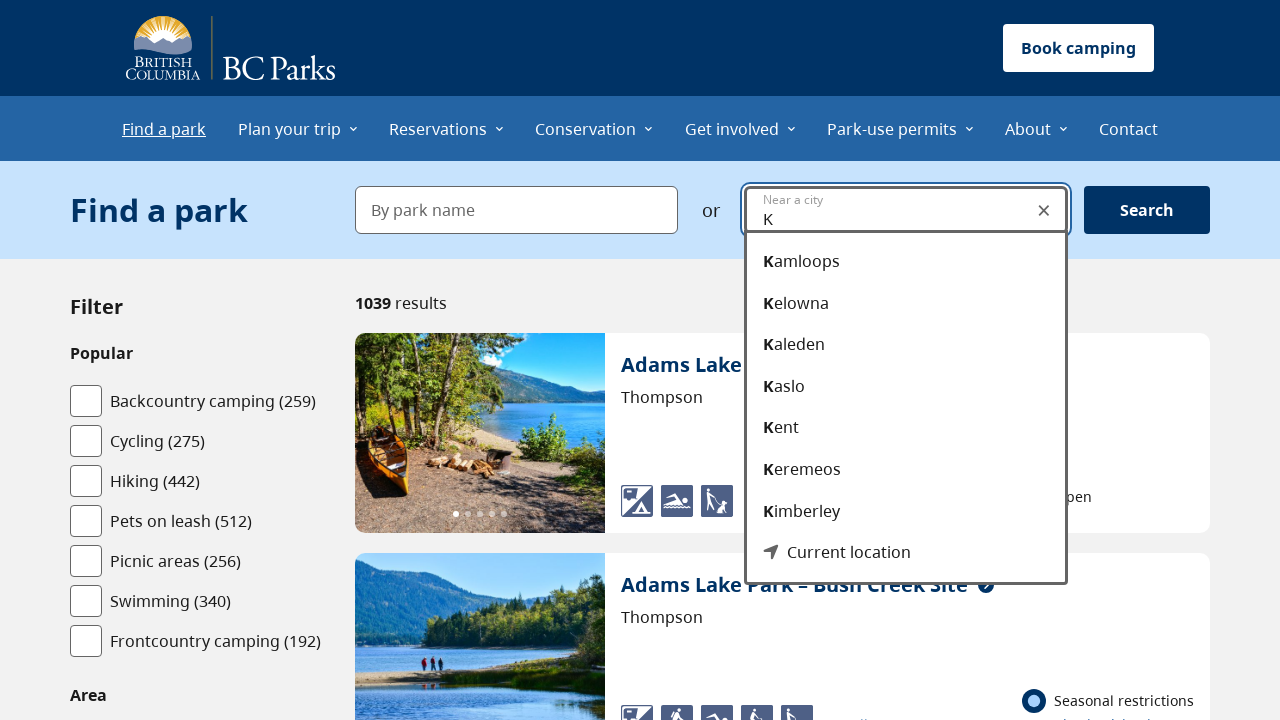

Verified 'Keremeos' appears in dropdown suggestions
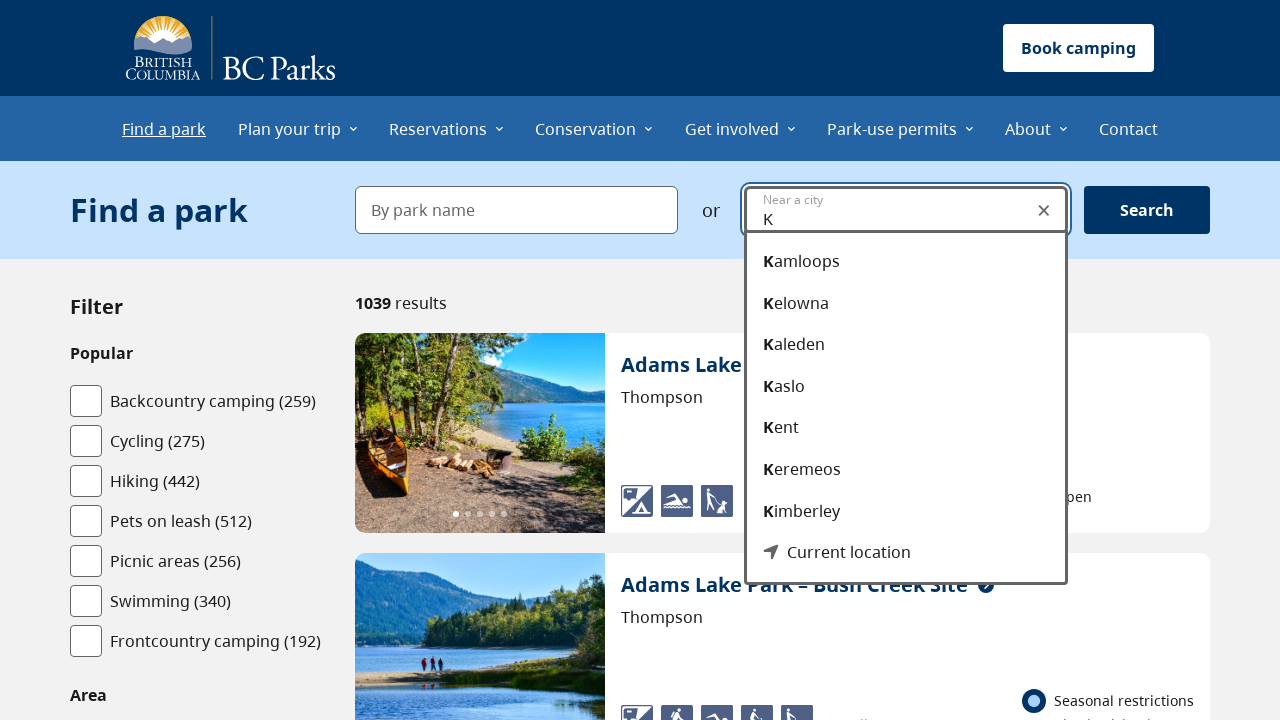

Verified 'Kimberley' appears in dropdown suggestions
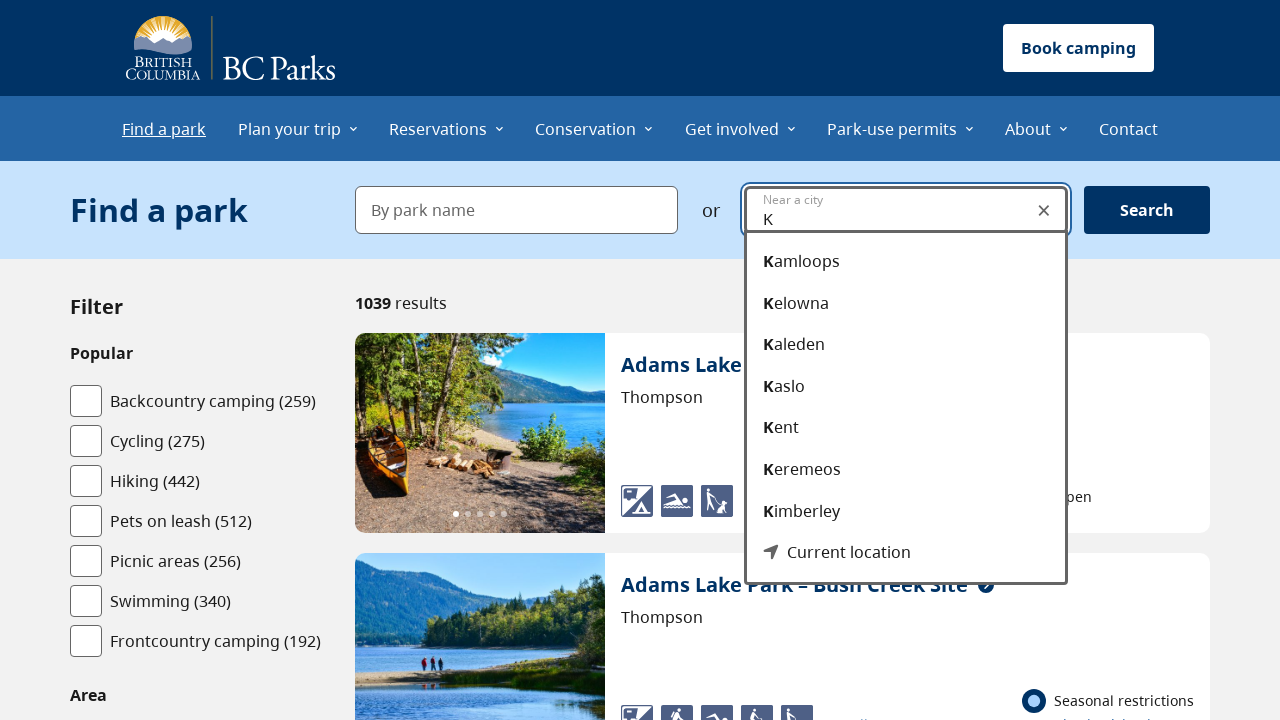

Verified 'Current location' appears in dropdown suggestions
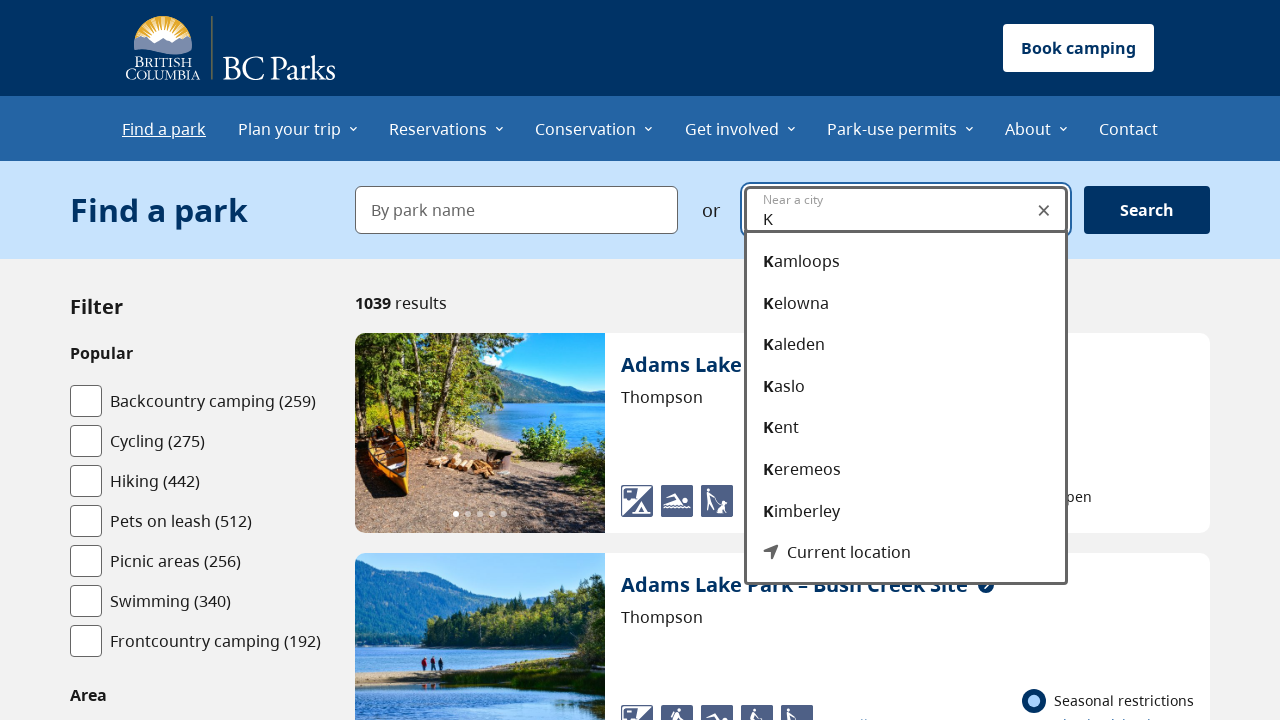

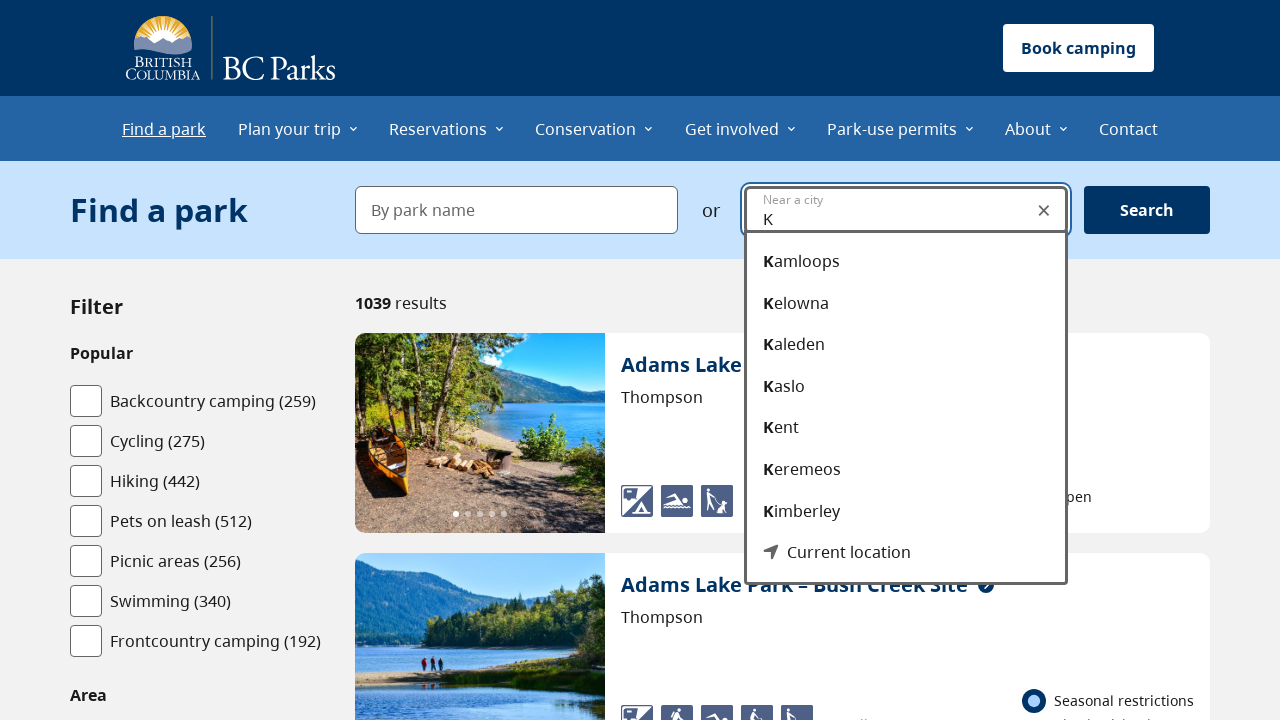